Tests FAQ accordion functionality by clicking on the pet access question and verifying the answer appears

Starting URL: https://njit-final-group-project.vercel.app/faq

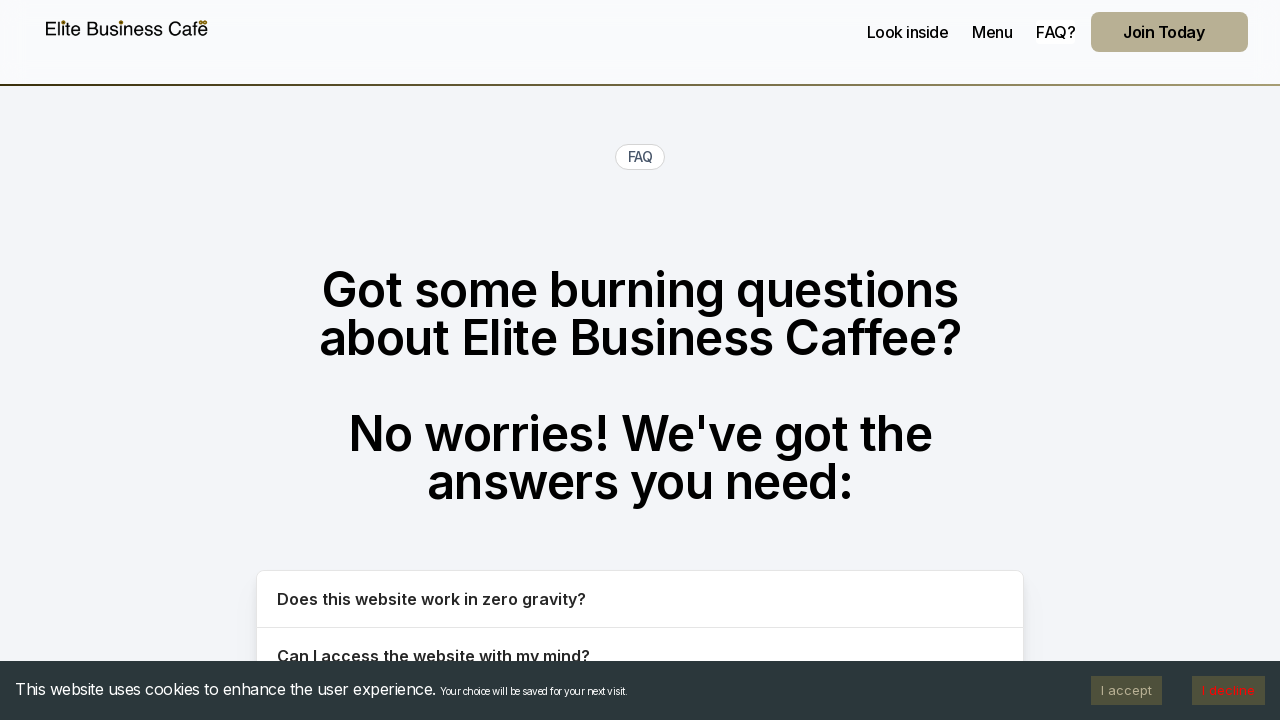

Navigated to FAQ page
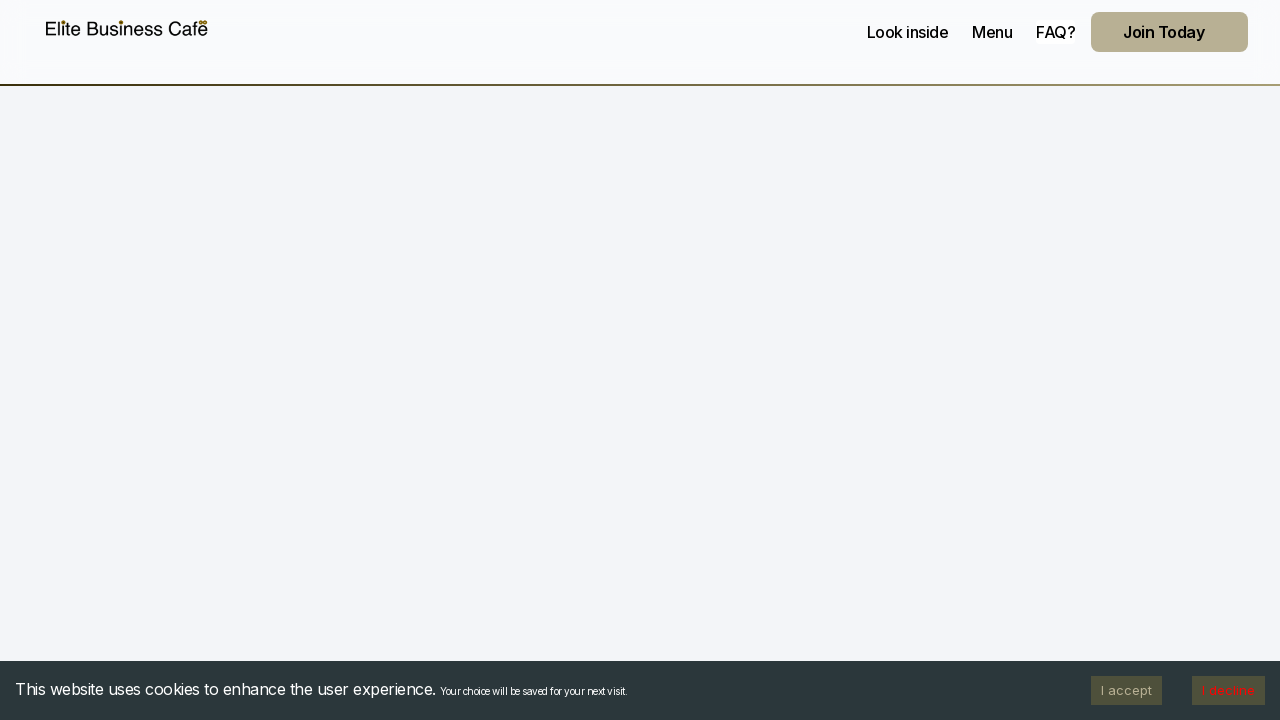

Clicked on pet access question accordion button at (640, 360) on button:text("Can my pet access your website?")
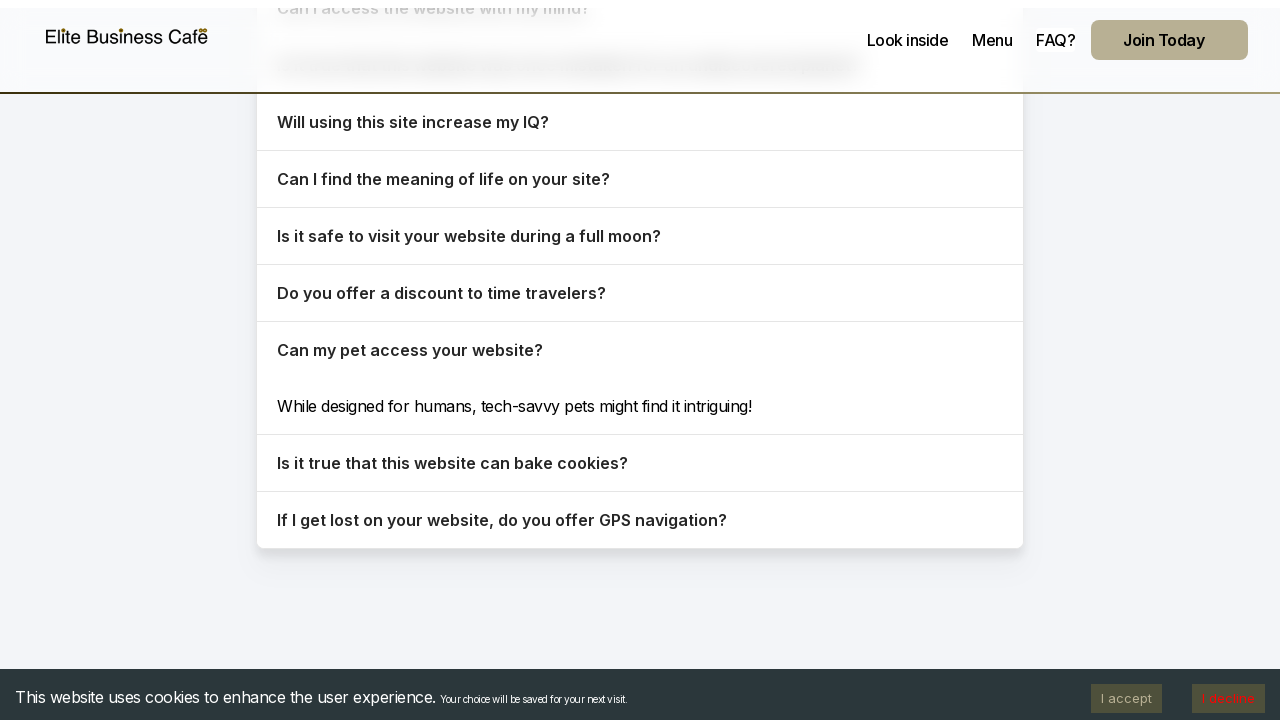

Pet access answer accordion content appeared
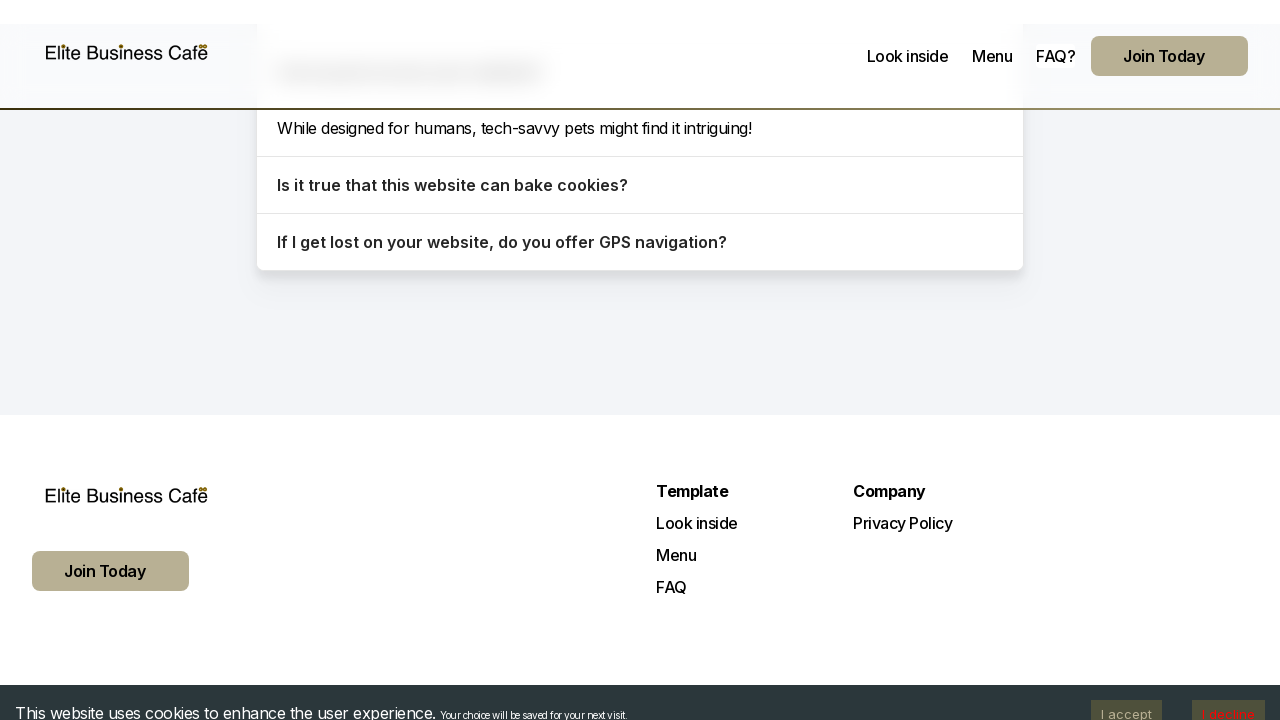

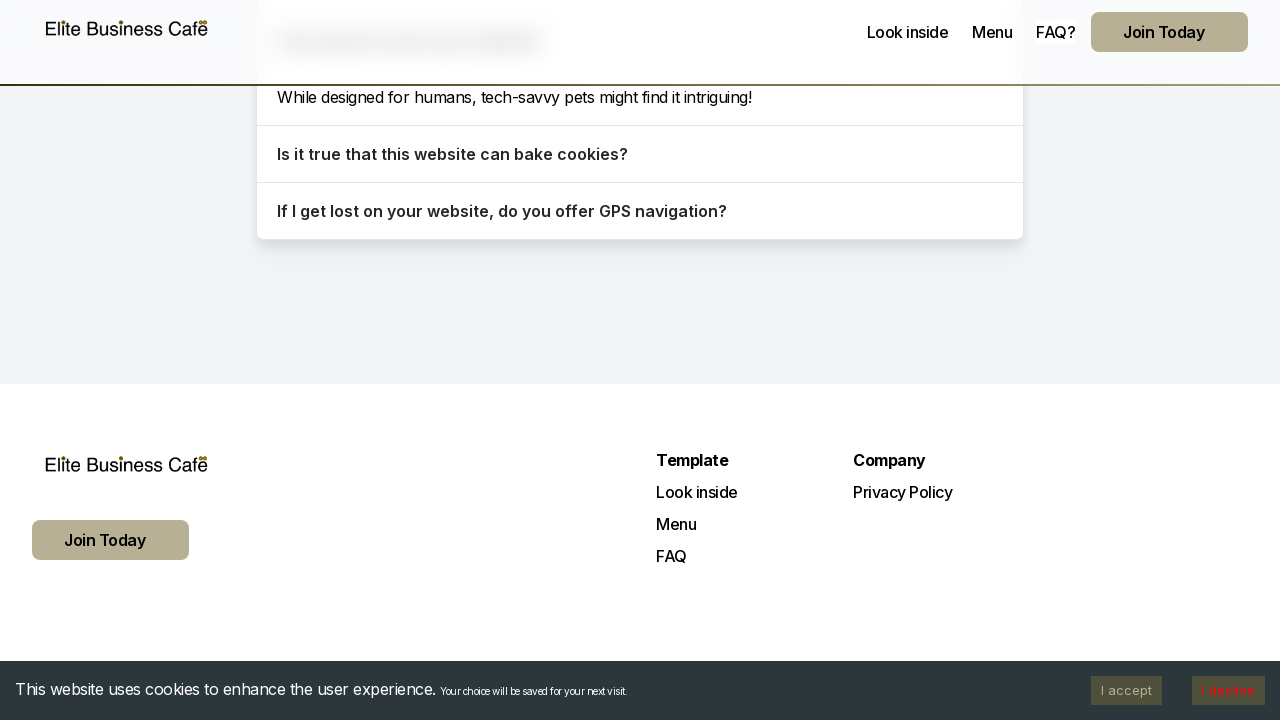